Tests iframe switching functionality by switching to a frame and reading text from an element inside it

Starting URL: https://demoqa.com/frames

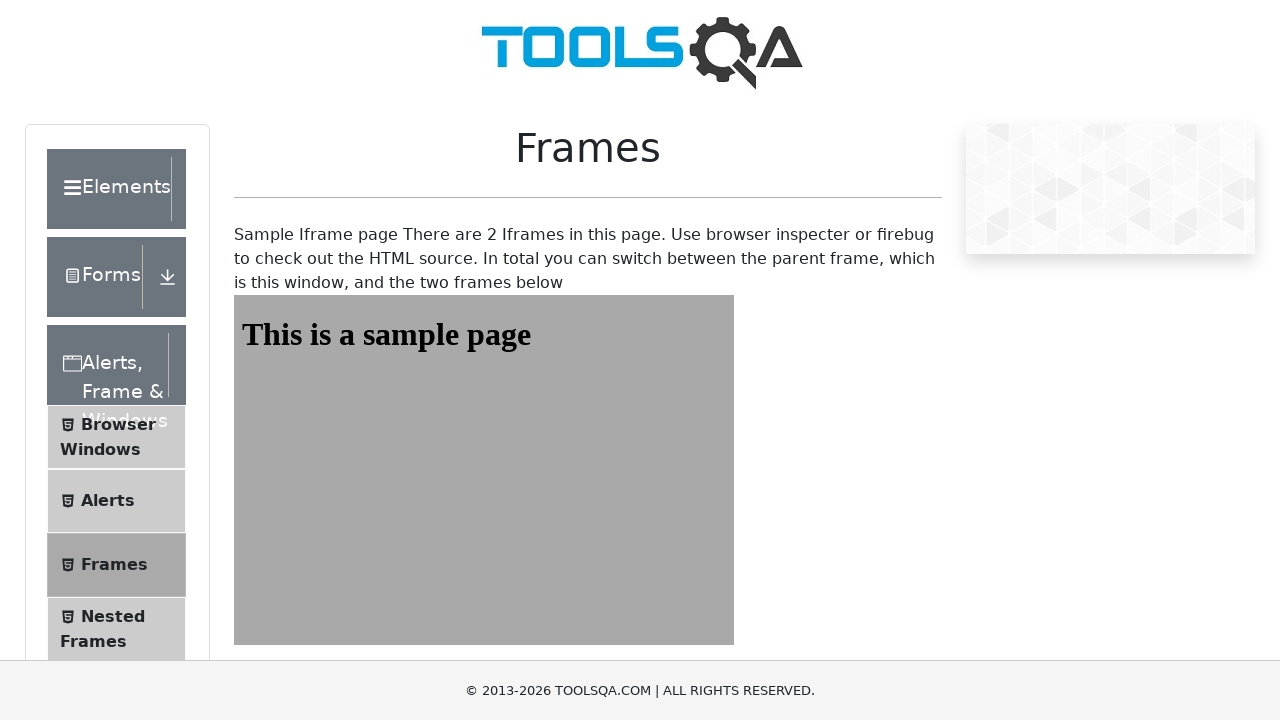

Navigated to frames demo page
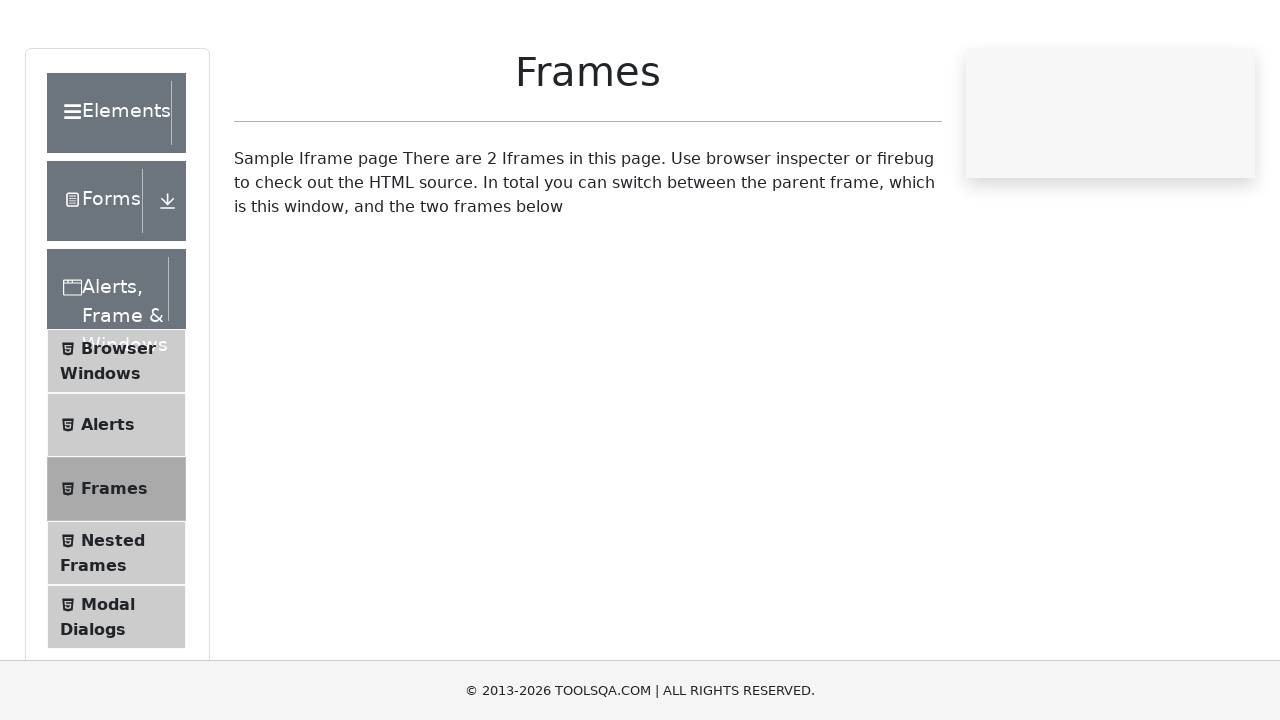

Located iframe with id 'frame1'
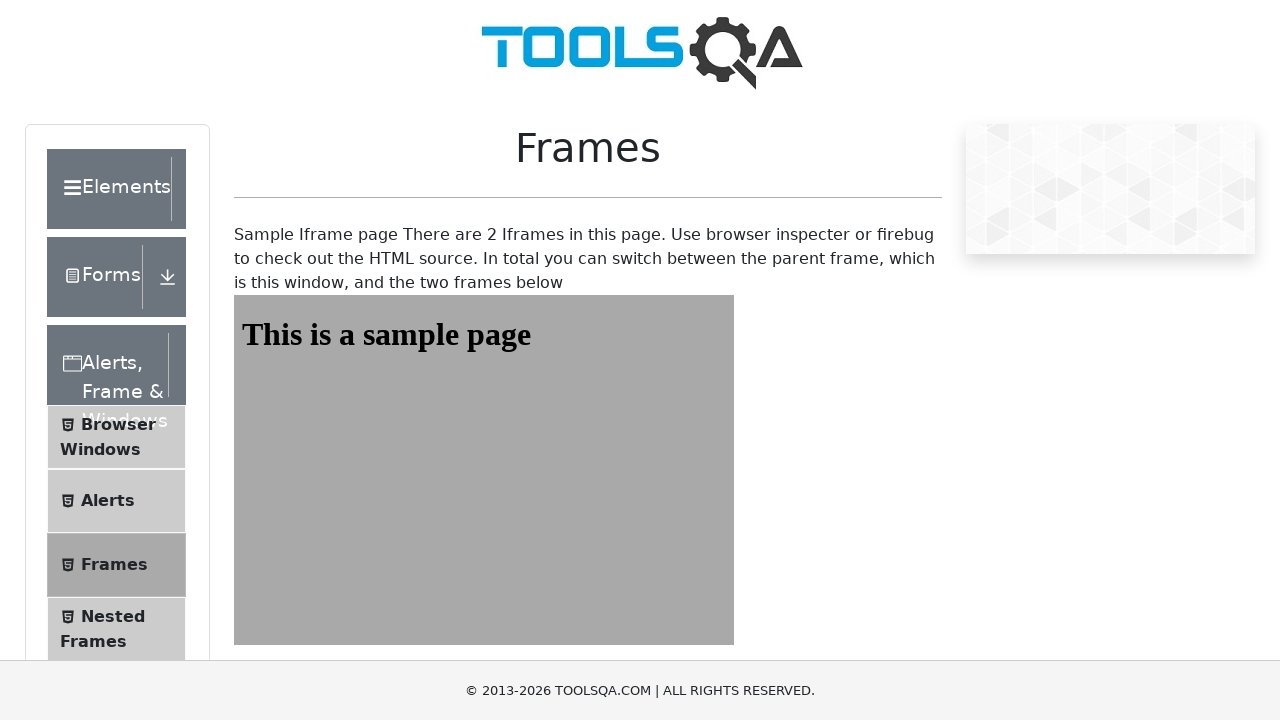

Retrieved text from element inside iframe: 'This is a sample page'
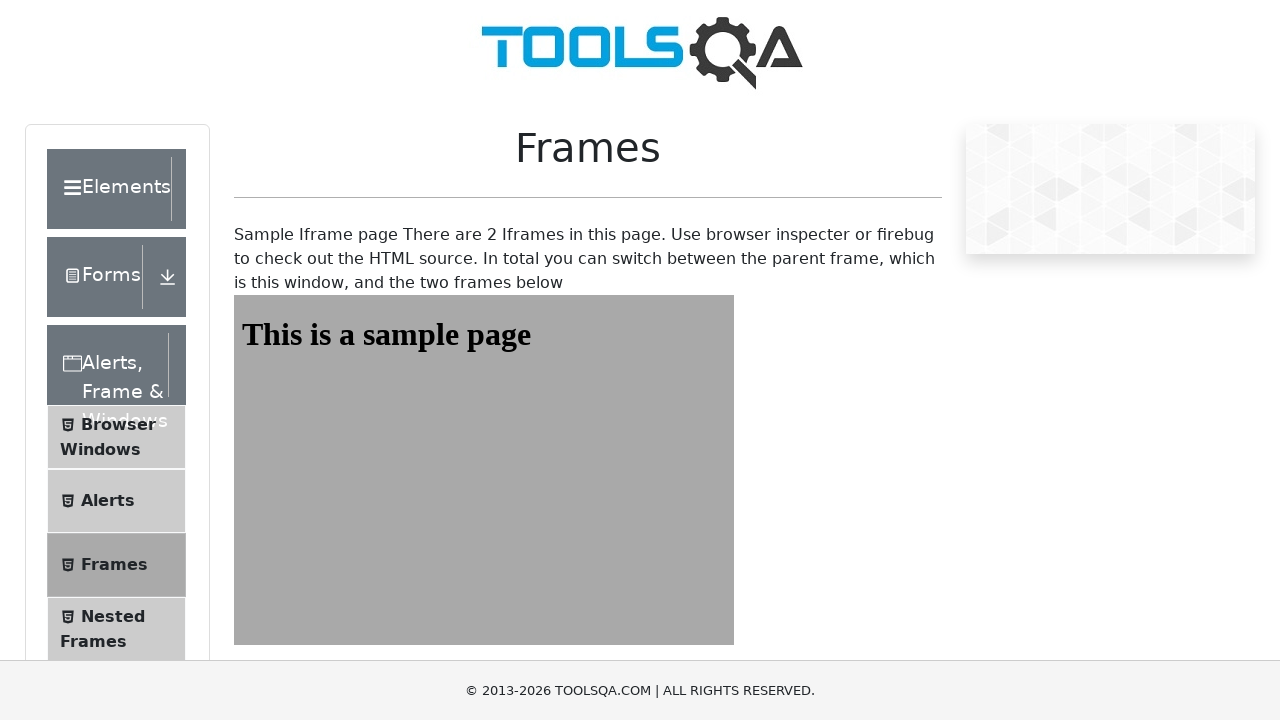

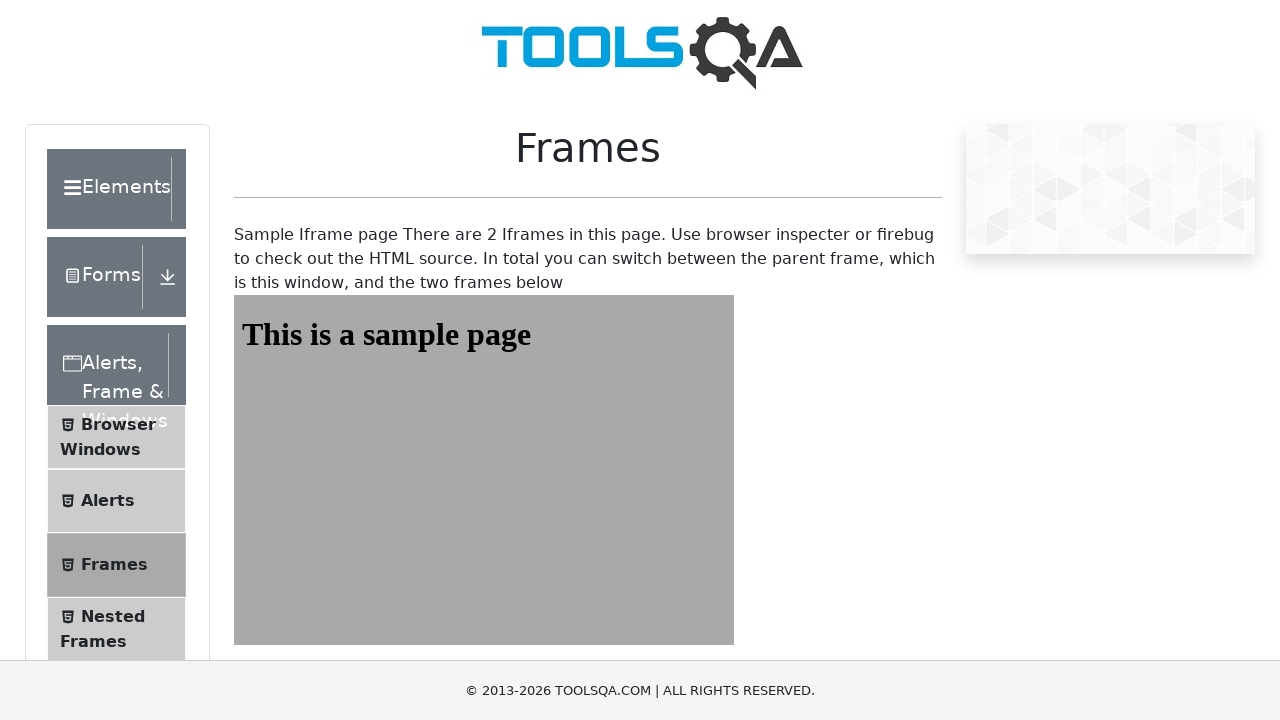